Tests JavaScript alert popup handling by clicking a button that triggers an alert, accepting the alert, and verifying the result message is displayed

Starting URL: https://the-internet.herokuapp.com/javascript_alerts

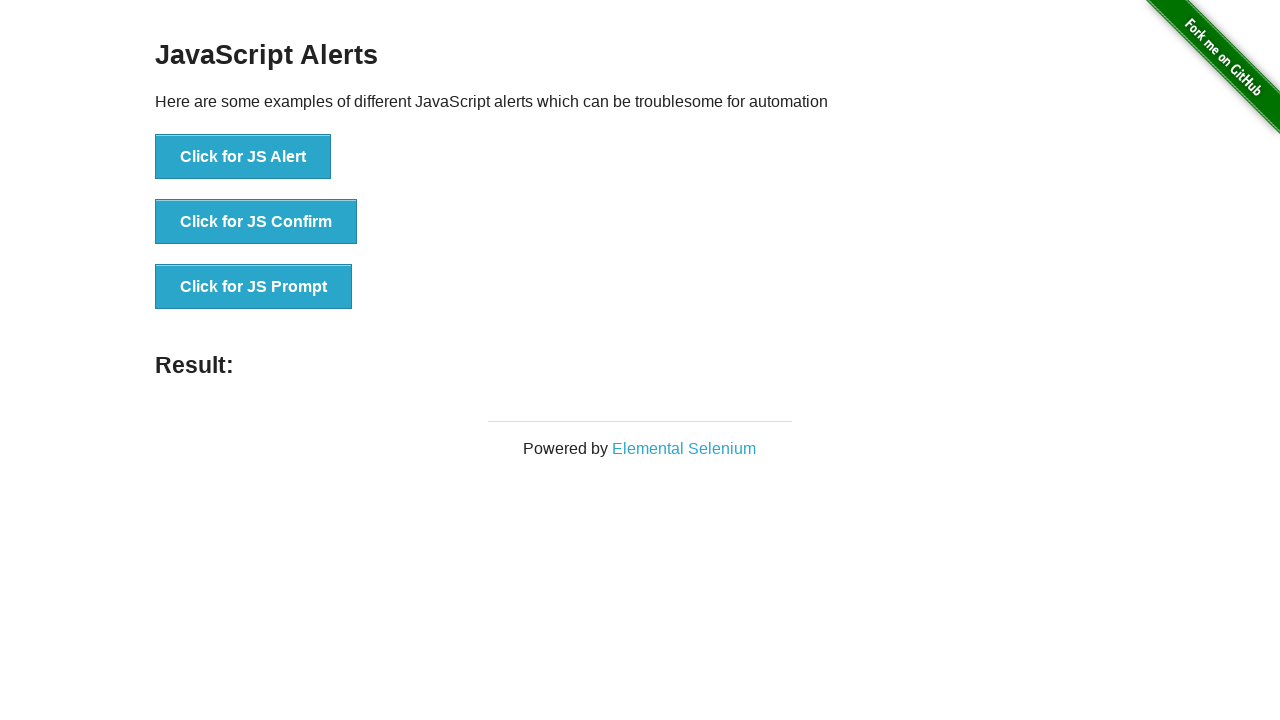

Clicked button that triggers JavaScript alert at (243, 157) on xpath=//button[contains(.,'Alert')]
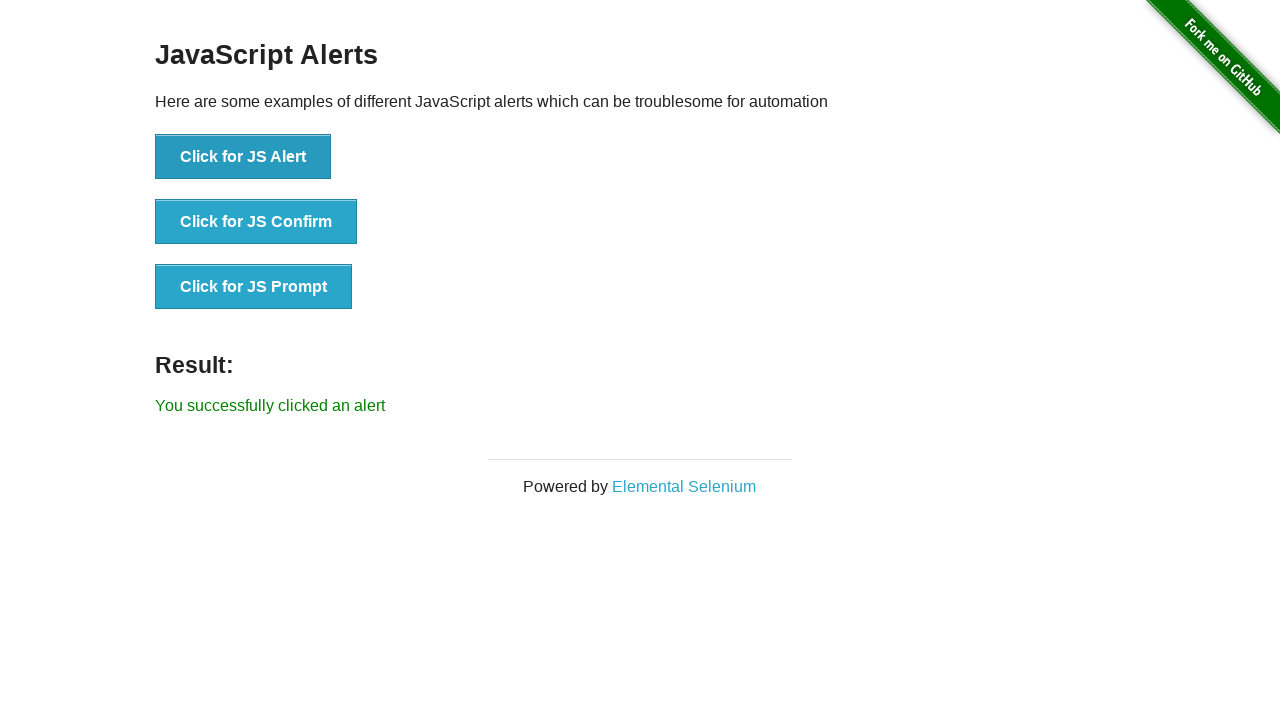

Set up dialog handler to accept alerts
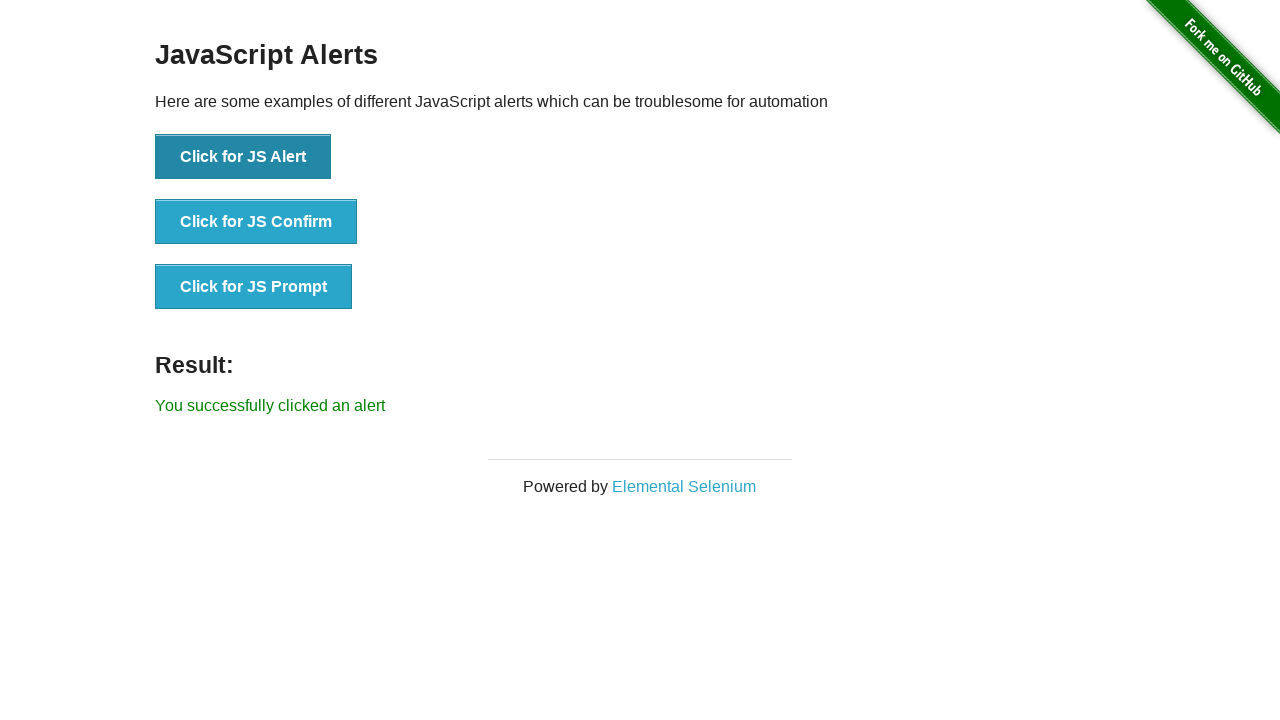

Clicked alert button to trigger alert with handler active at (243, 157) on xpath=//button[contains(.,'Alert')]
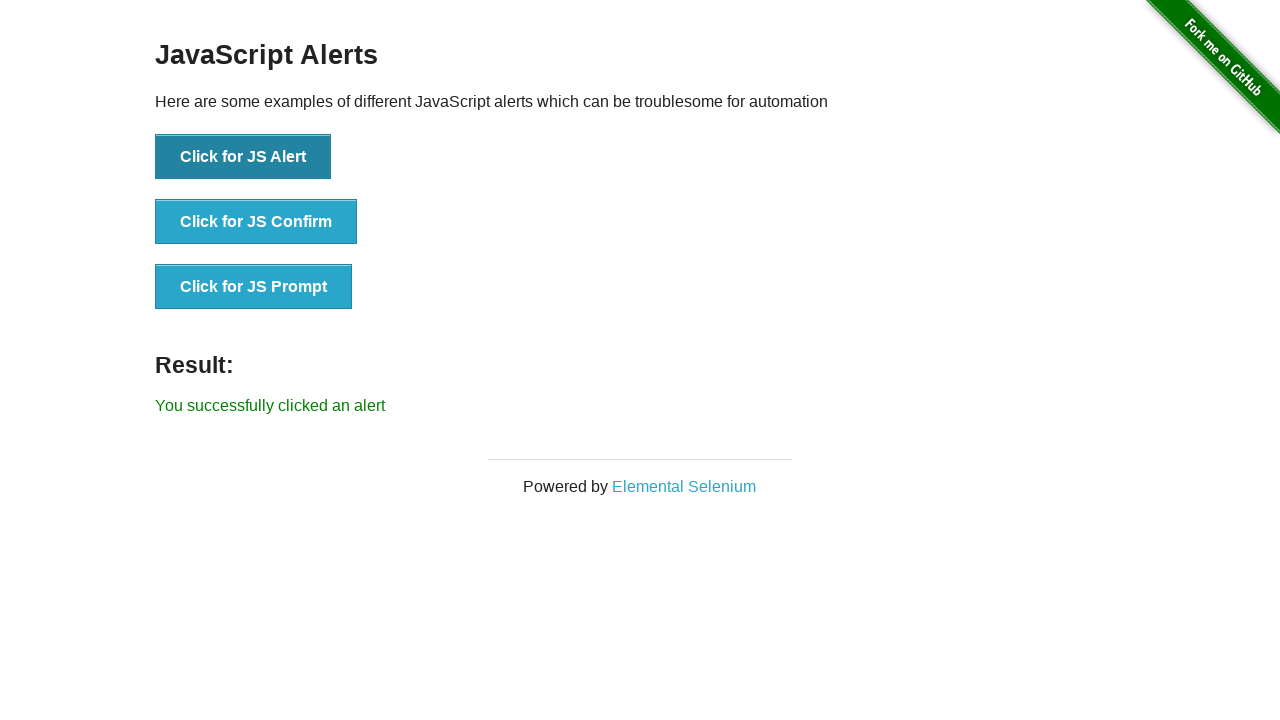

Verified result message element appeared on page
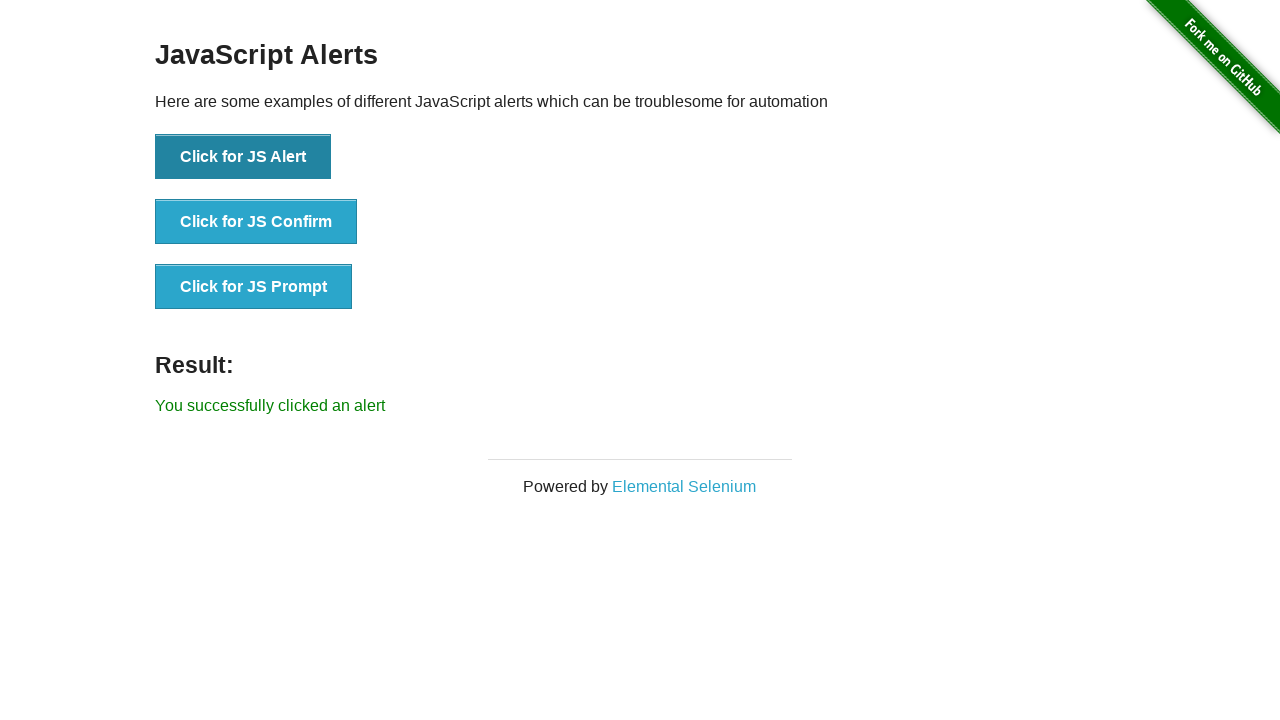

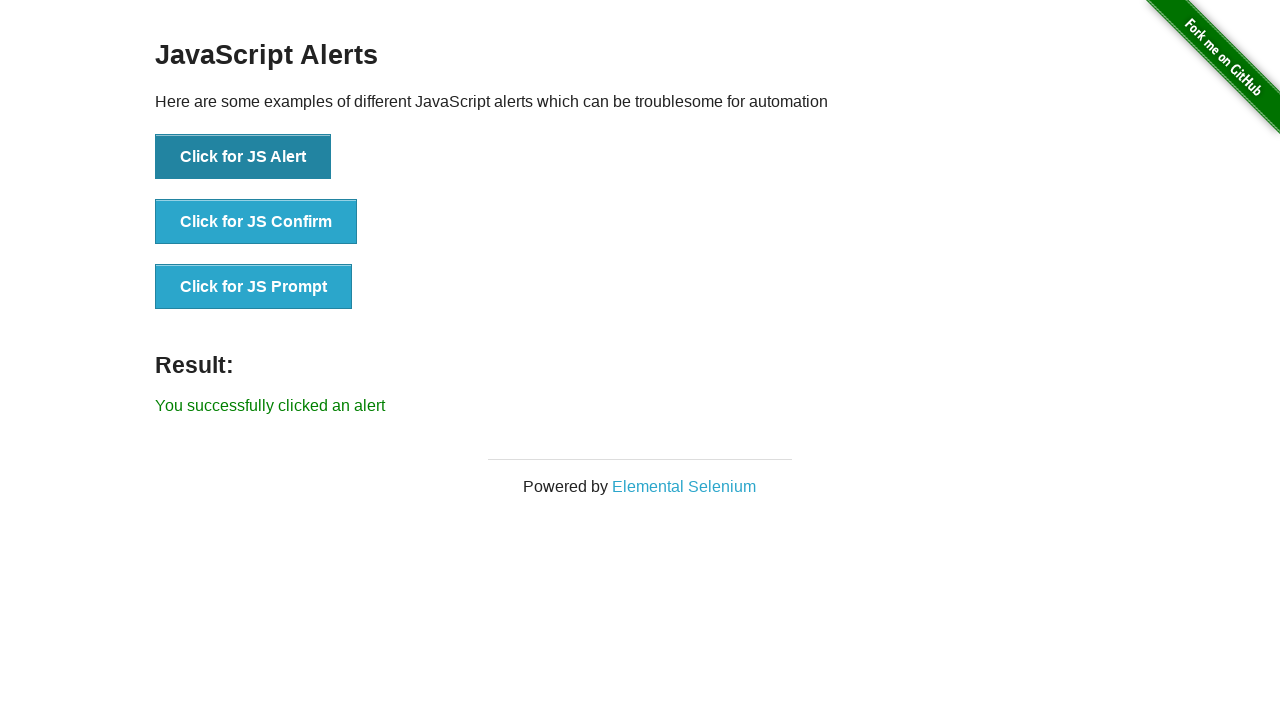